Tests an Angular e-commerce application by navigating through product pages and adding an item to the cart

Starting URL: https://rahulshettyacademy.com/angularAppdemo

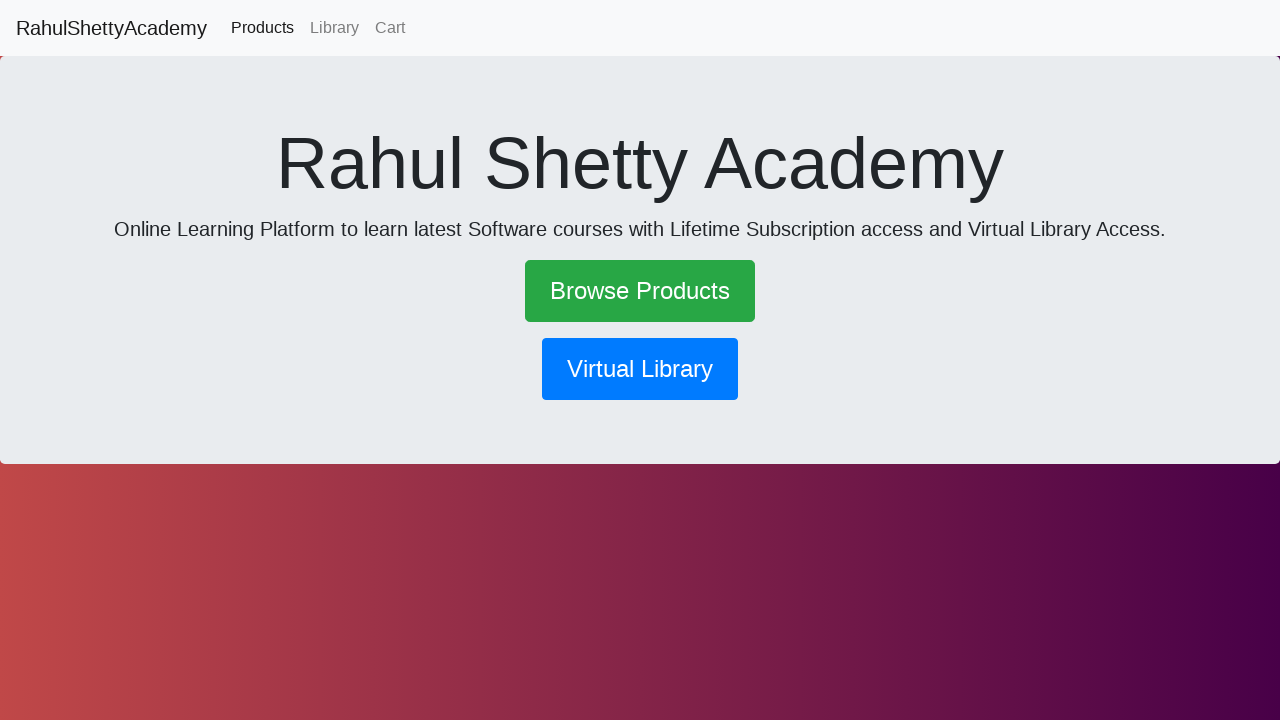

Clicked on Browse Products link at (640, 291) on text=Browse Products
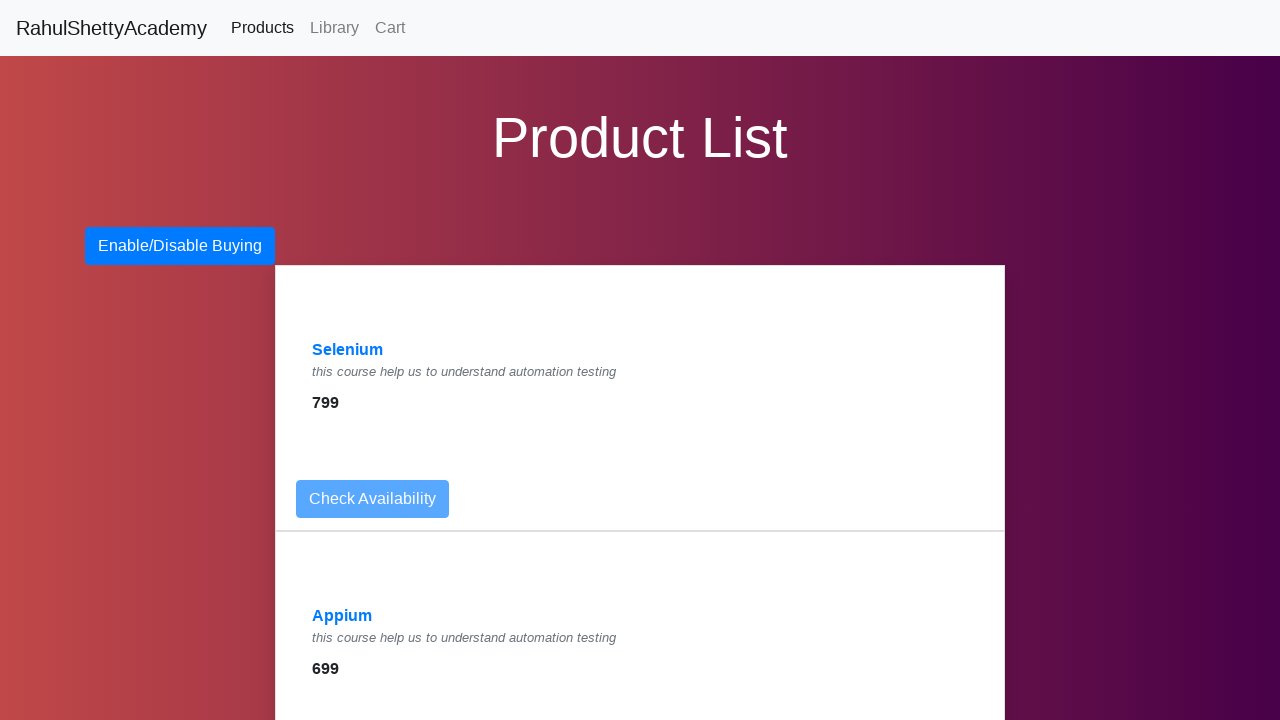

Clicked on Selenium product link at (348, 350) on text=Selenium
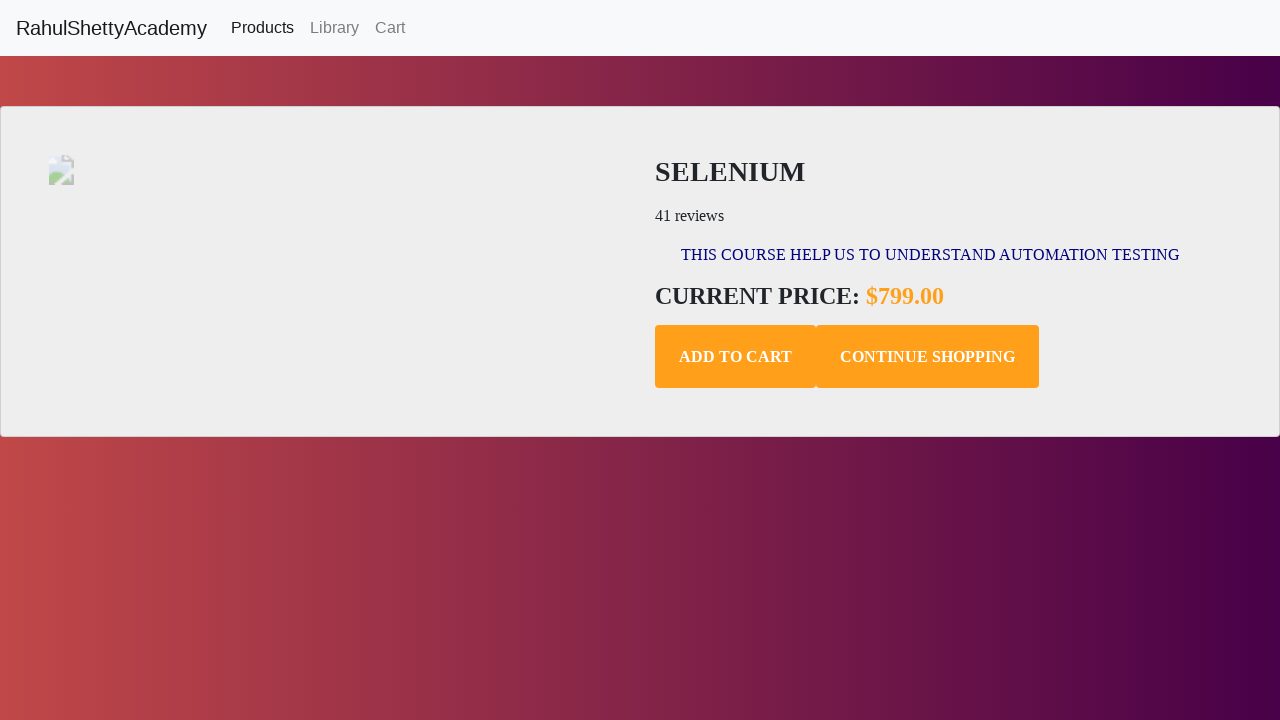

Clicked add to cart button at (736, 357) on .add-to-cart
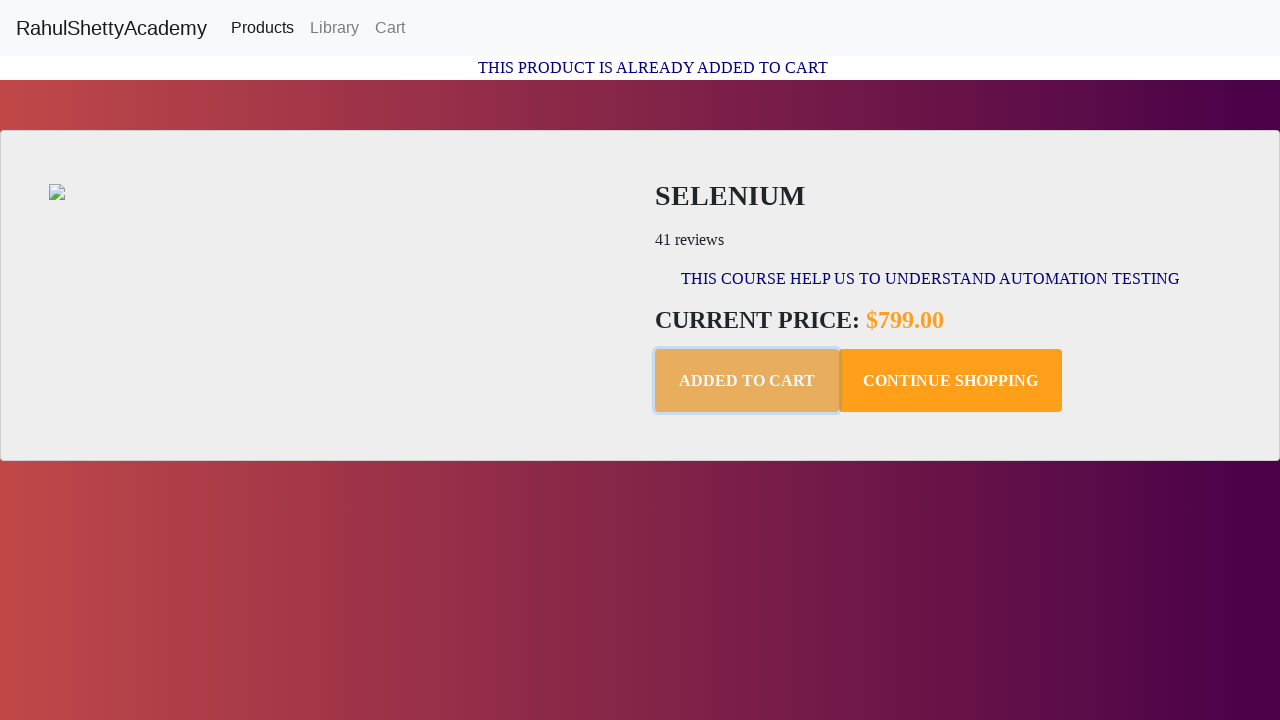

Cart confirmation message appeared
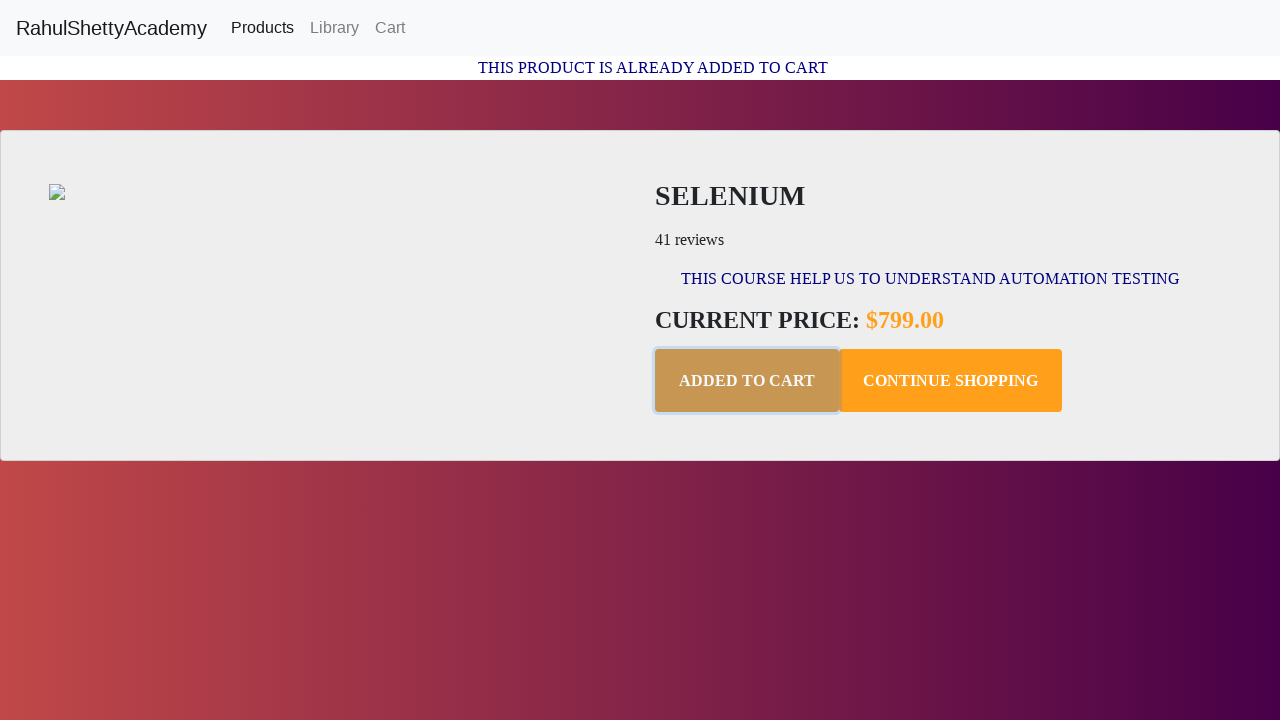

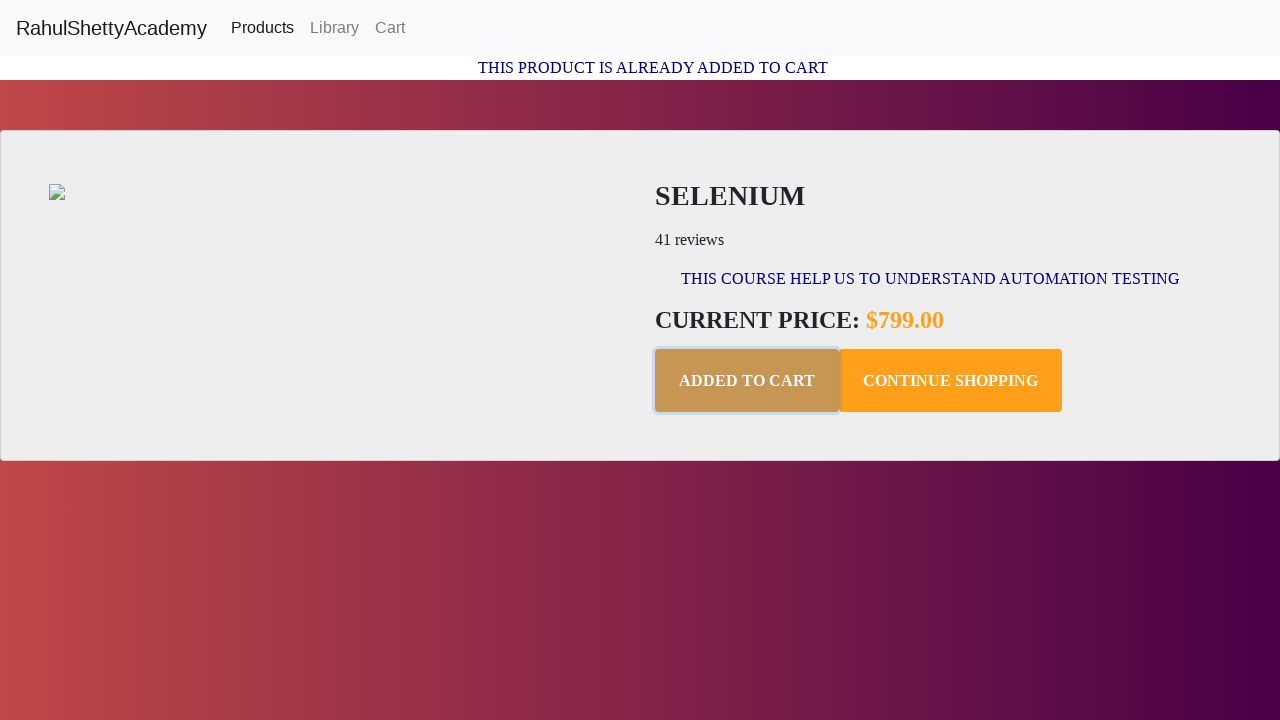